Tests YouTube search functionality by entering a search query for "playwright performance github" and pressing Enter

Starting URL: https://www.youtube.com/

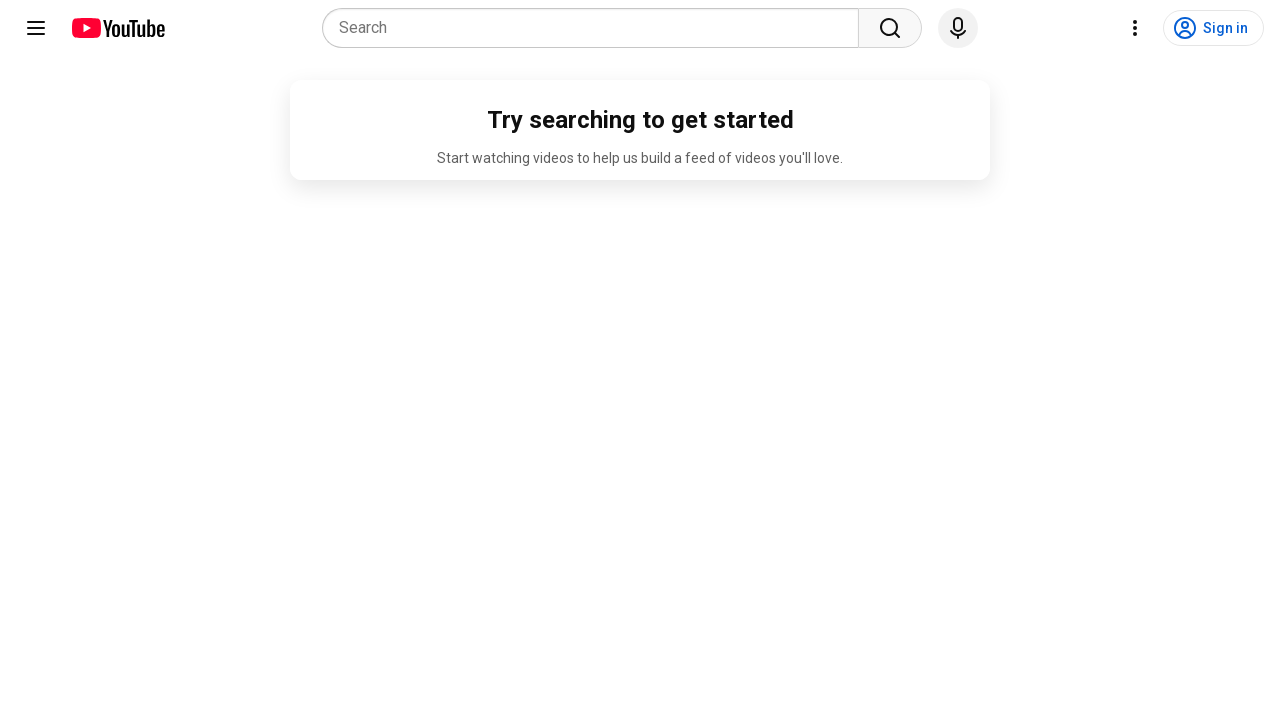

Clicked on YouTube search placeholder at (596, 28) on internal:attr=[placeholder="Search"i]
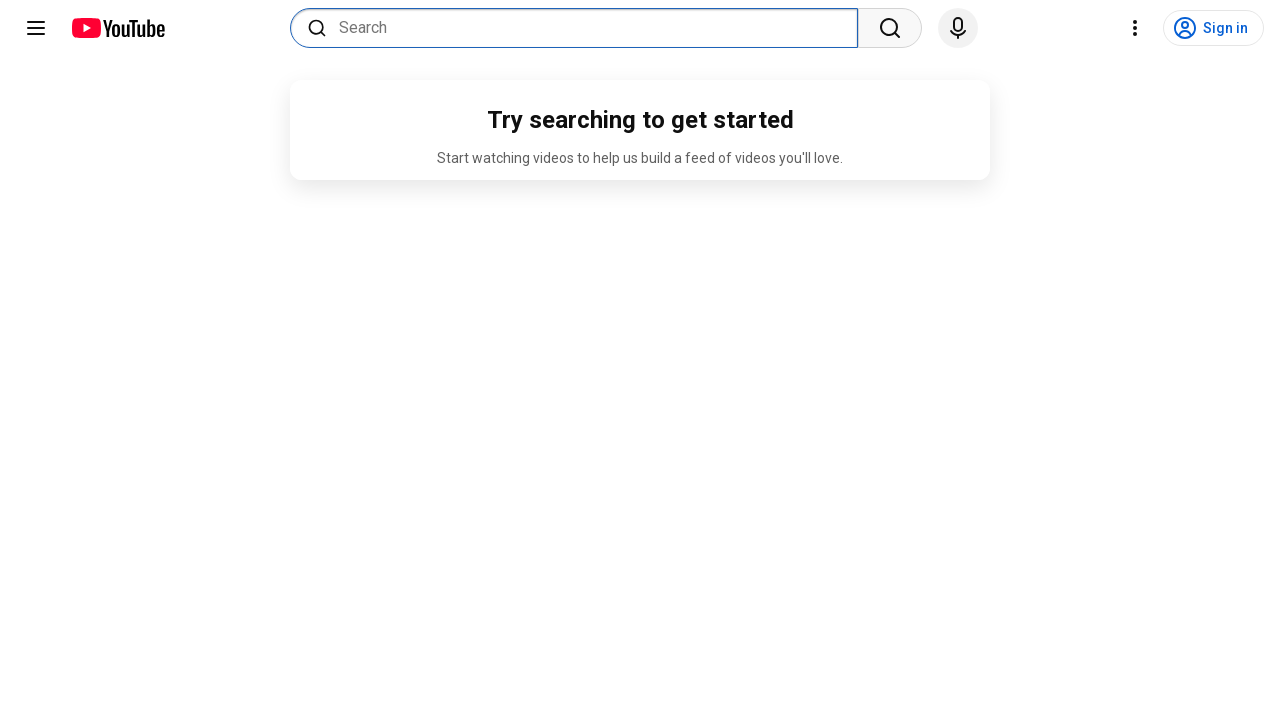

Filled search field with 'playwright performance github' on internal:attr=[placeholder="Search"i]
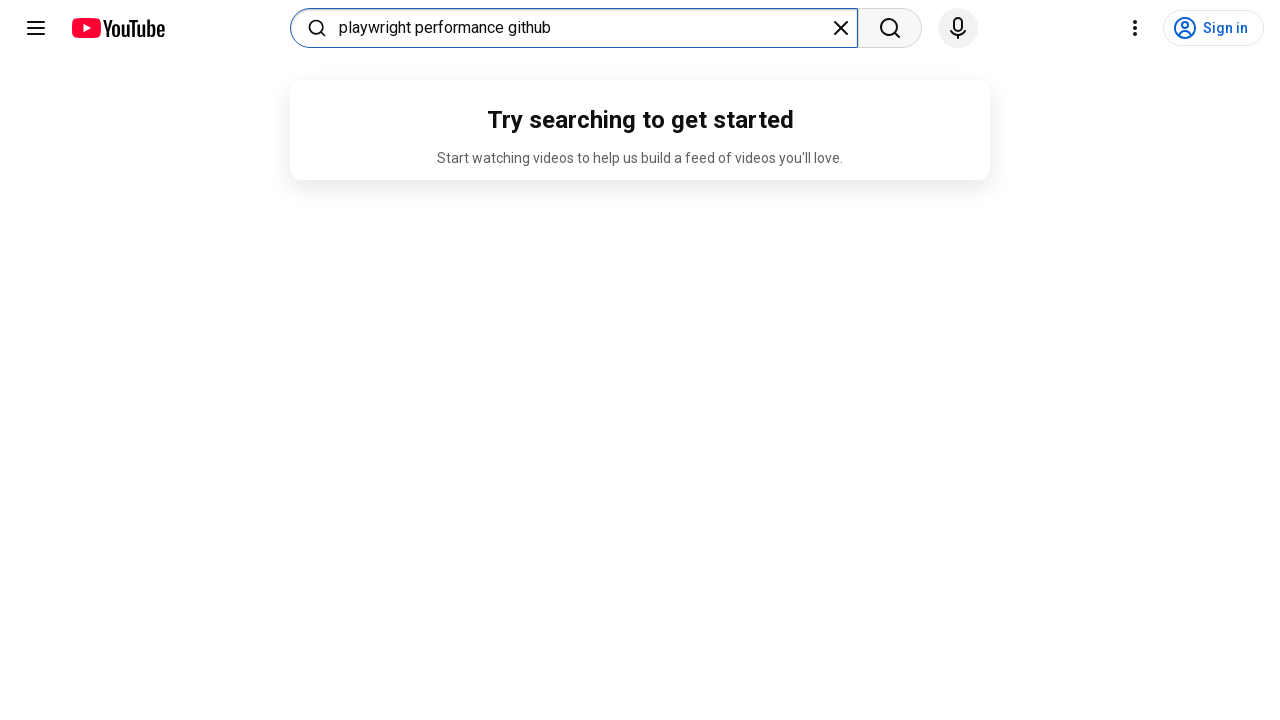

Pressed Enter to search for 'playwright performance github' on internal:attr=[placeholder="Search"i]
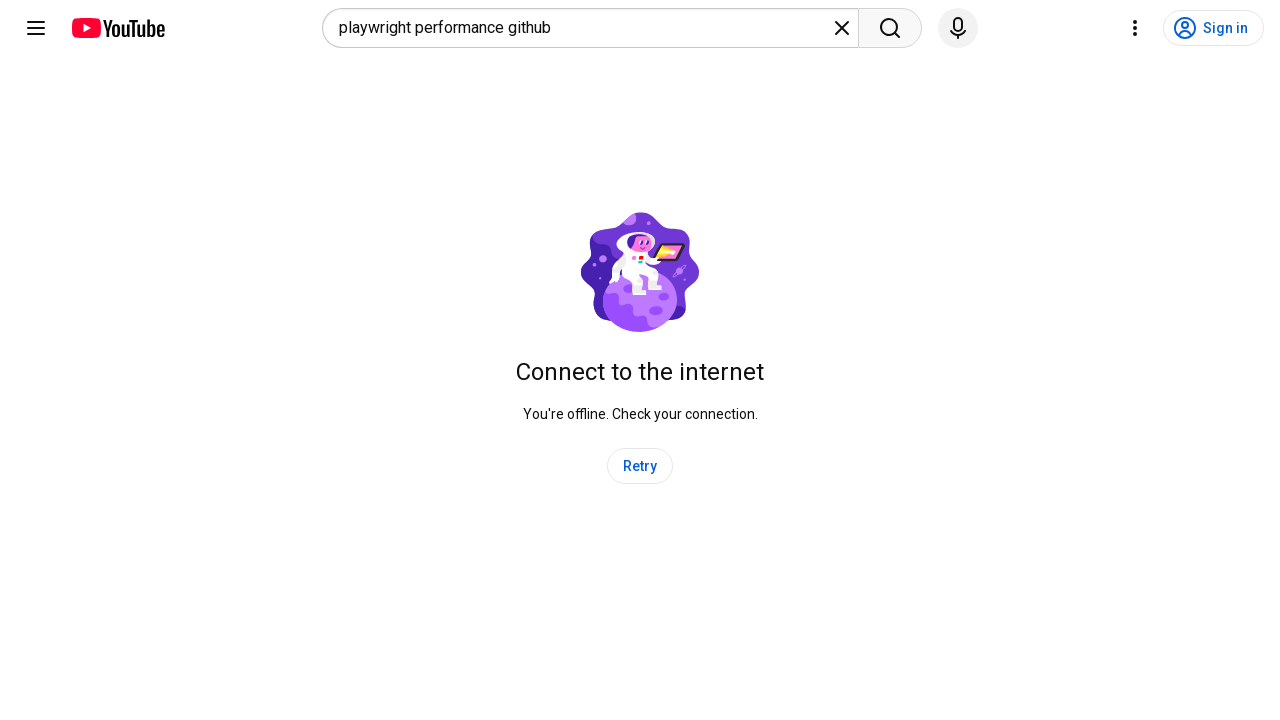

Waited 5 seconds for search results to load
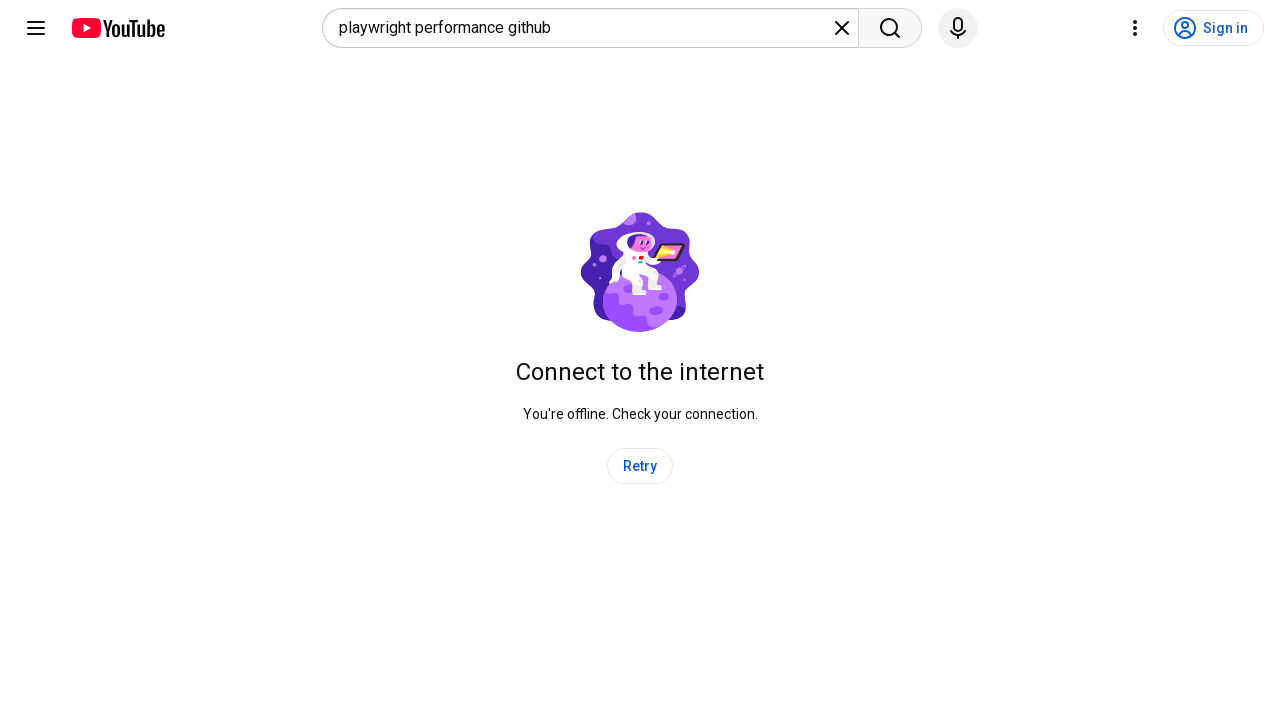

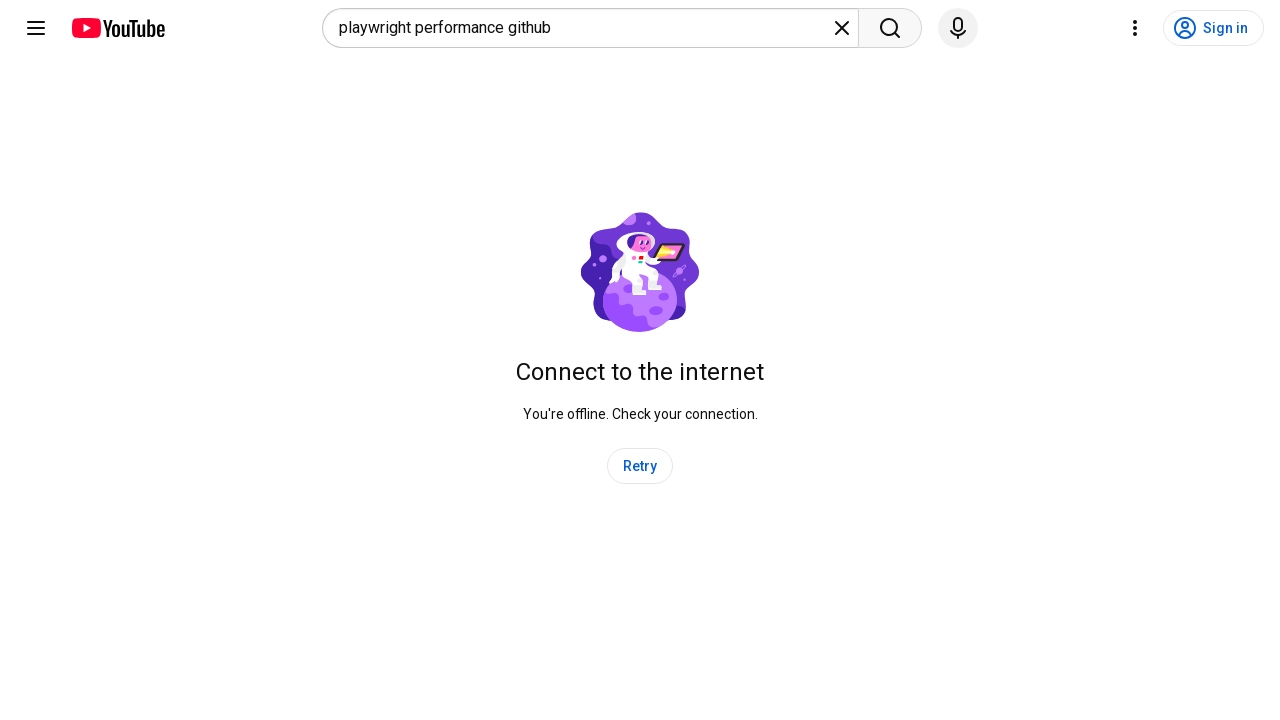